Tests a registration form by filling in first name, last name, and email fields, then submitting the form and verifying the success message

Starting URL: http://suninjuly.github.io/registration1.html

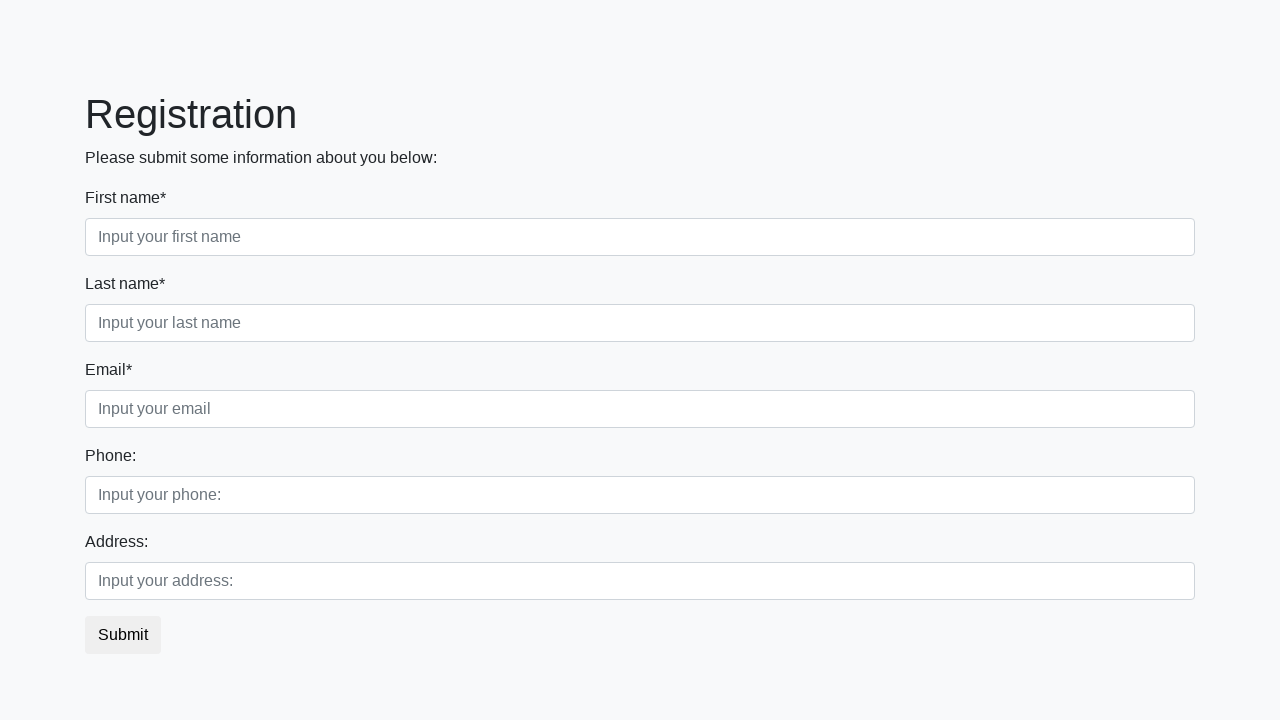

Filled first name field with 'Ivan' on [placeholder="Input your first name"]
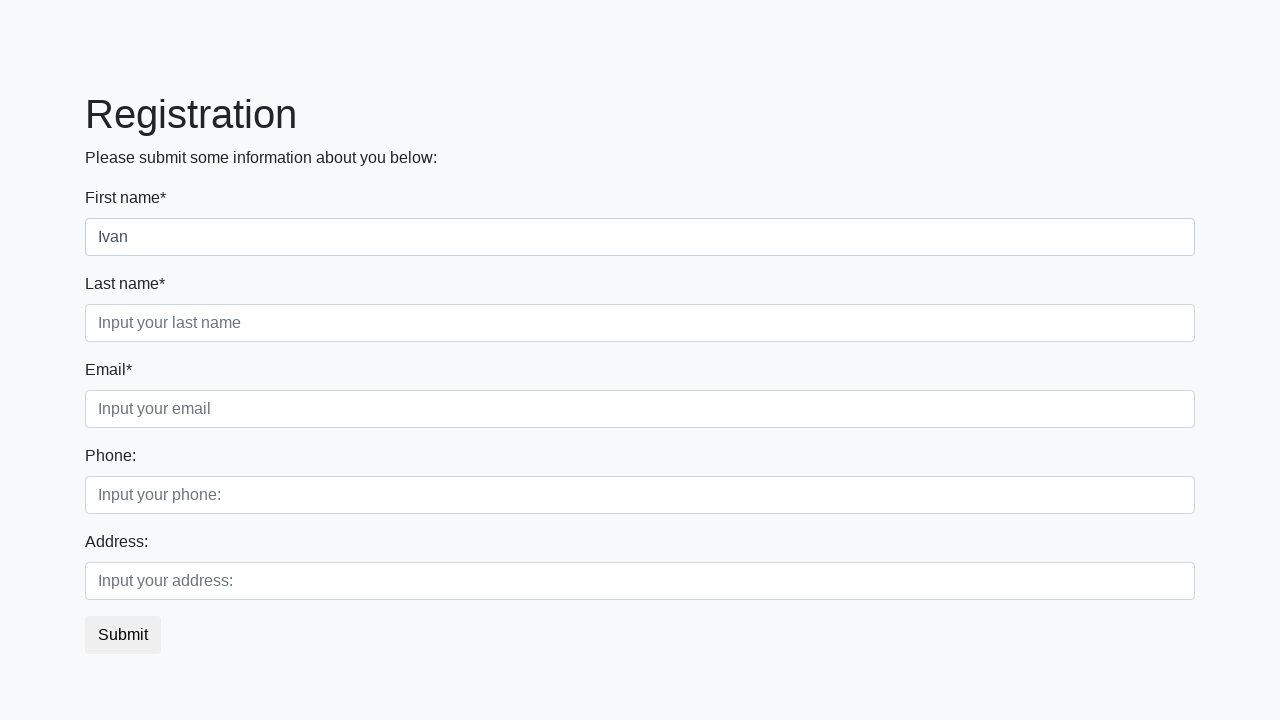

Filled last name field with 'Petrov' on [placeholder="Input your last name"]
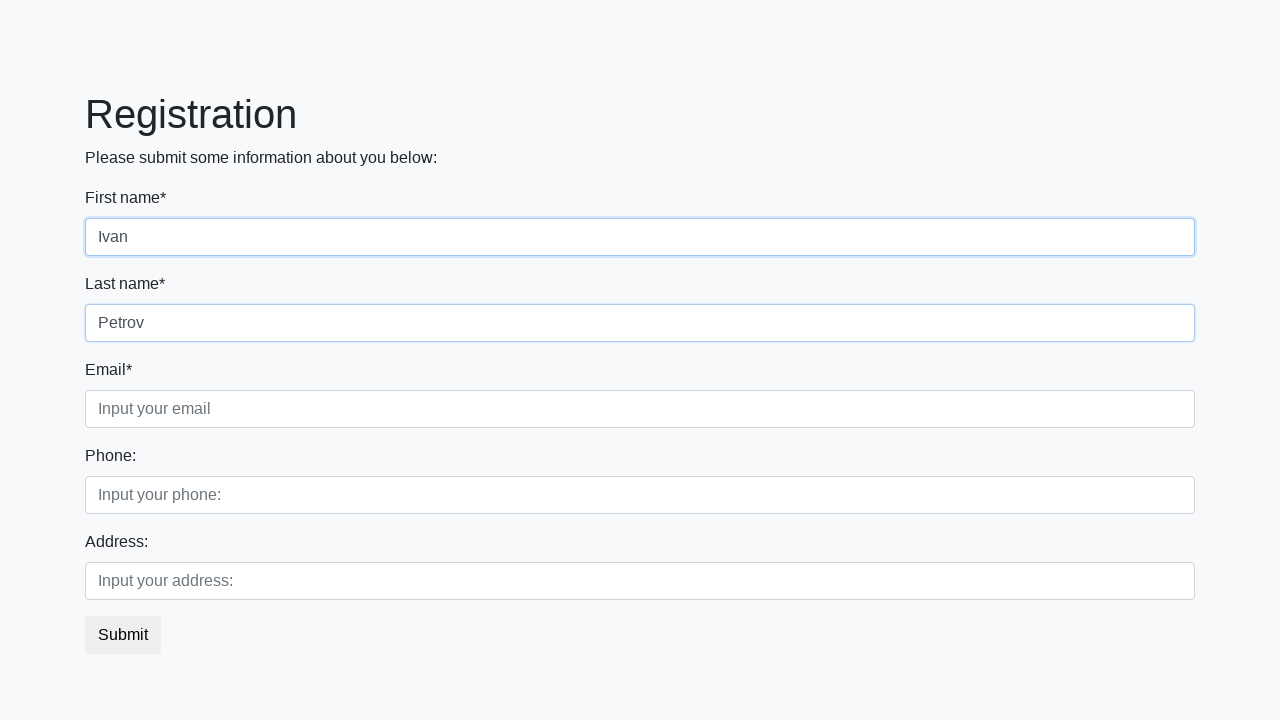

Filled email field with '123@mail.ru' on [placeholder="Input your email"]
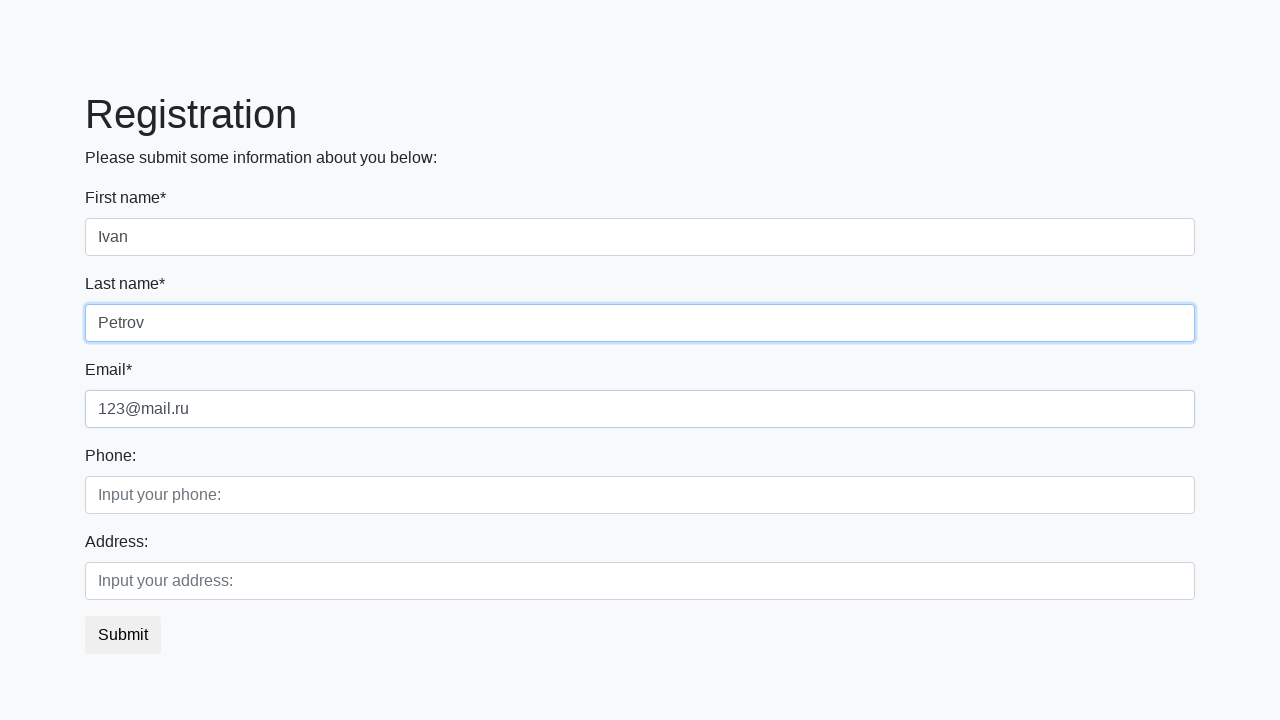

Clicked submit button to register at (123, 635) on button.btn
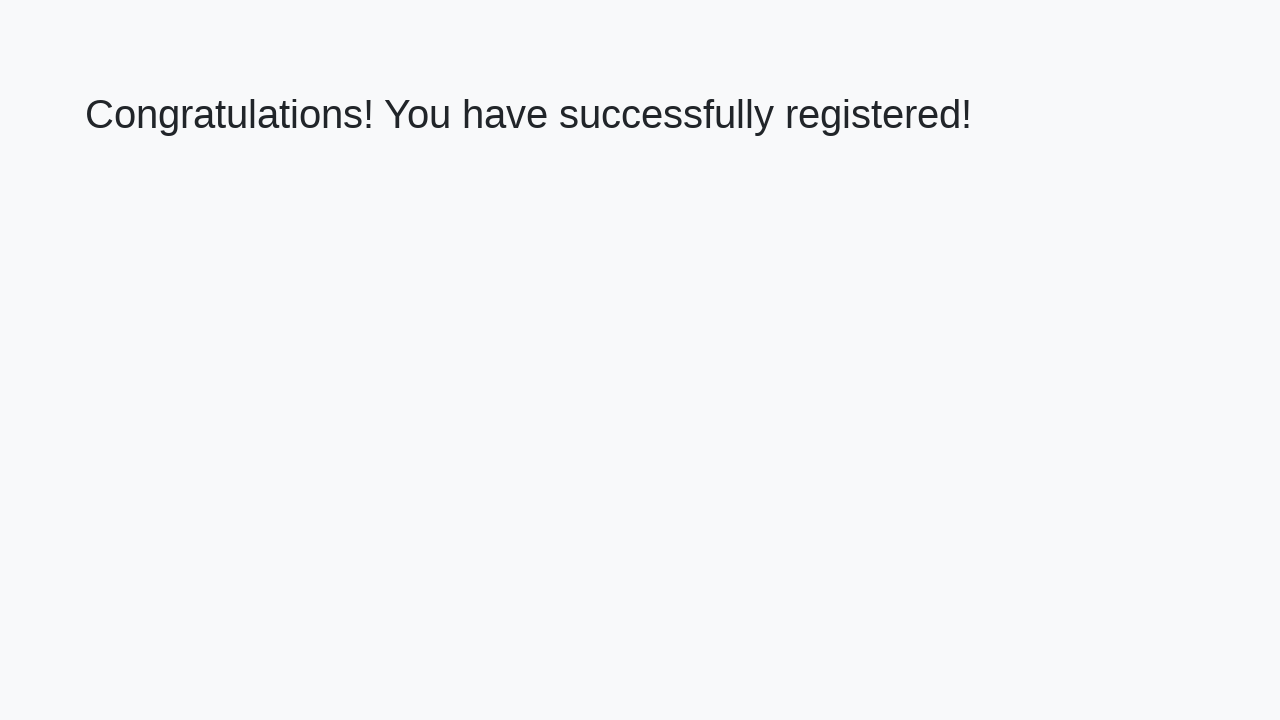

Success message element loaded
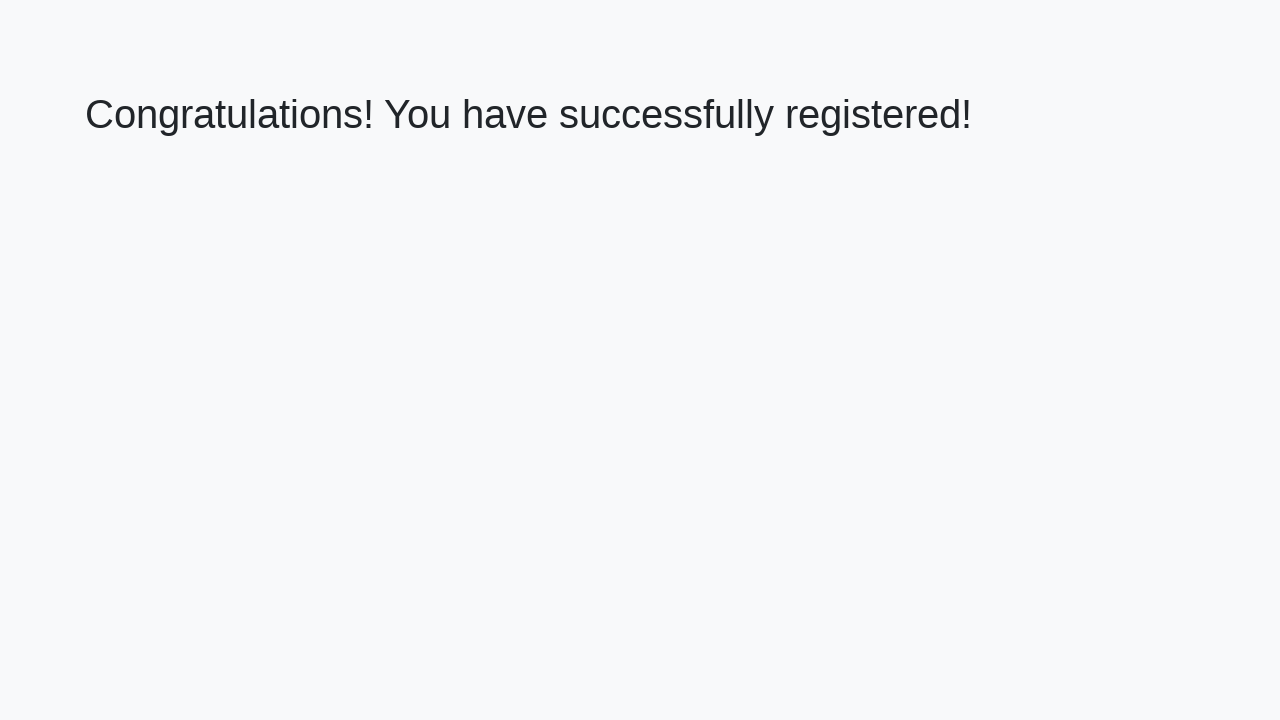

Retrieved success message: 'Congratulations! You have successfully registered!'
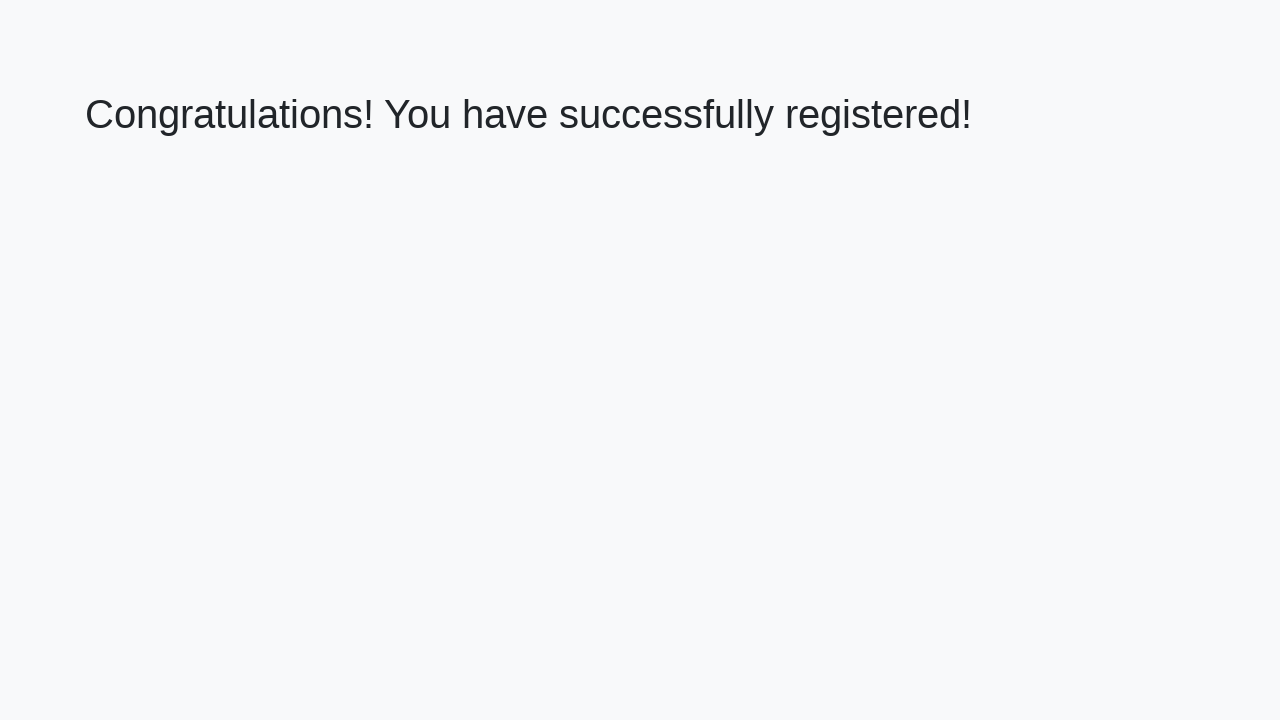

Verified success message matches expected text
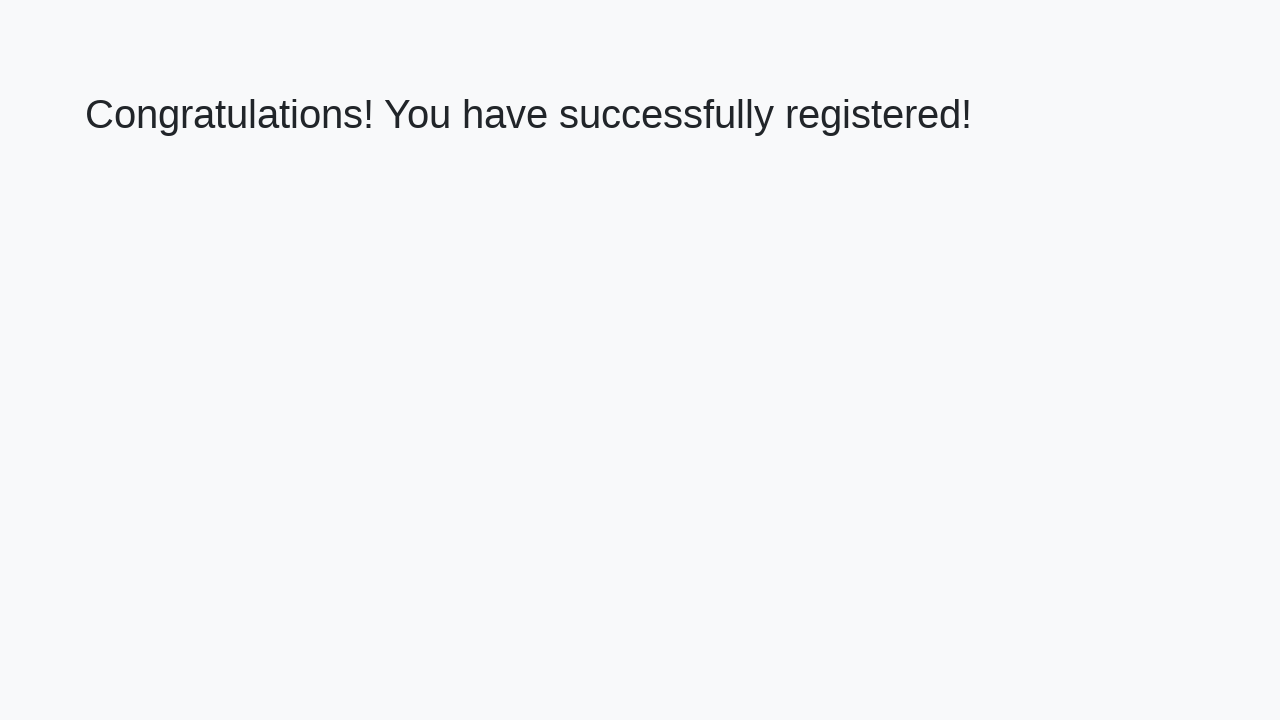

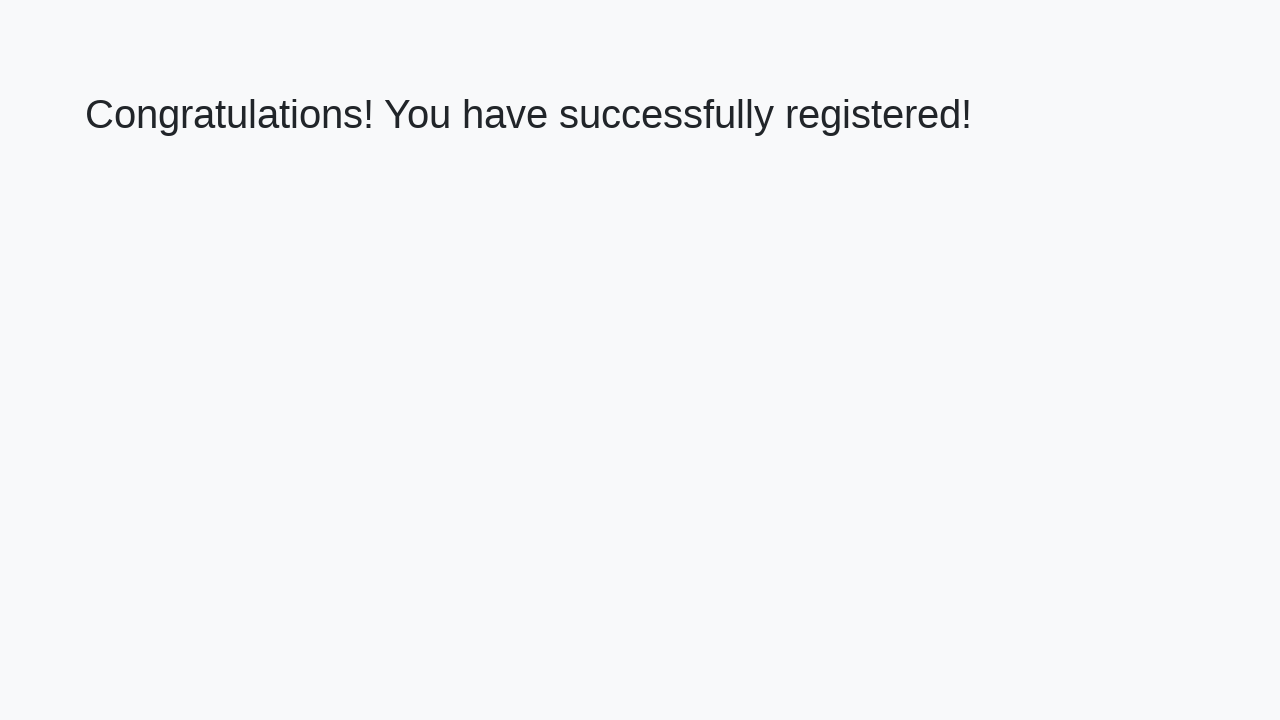